Navigates to a test automation practice blog and attempts to open the "Blog" link in a new tab using keyboard shortcut Ctrl+T

Starting URL: https://testautomationpractice.blogspot.com/

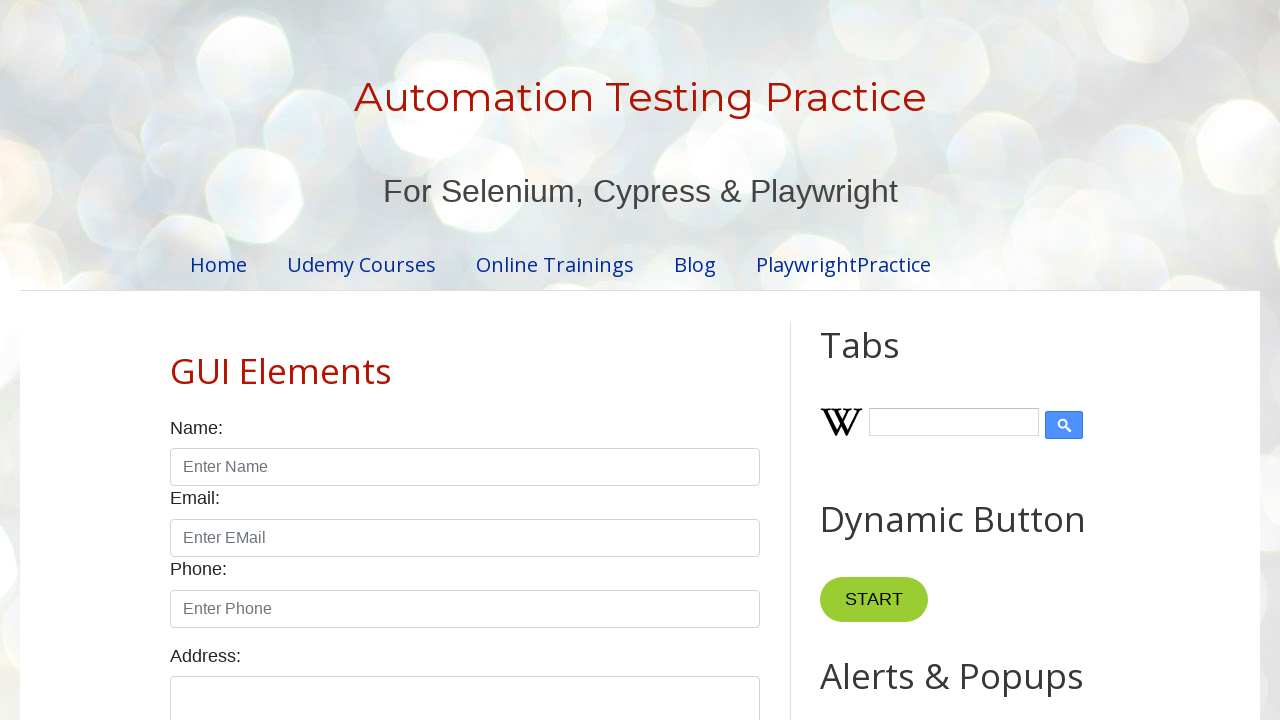

Navigated to test automation practice blog
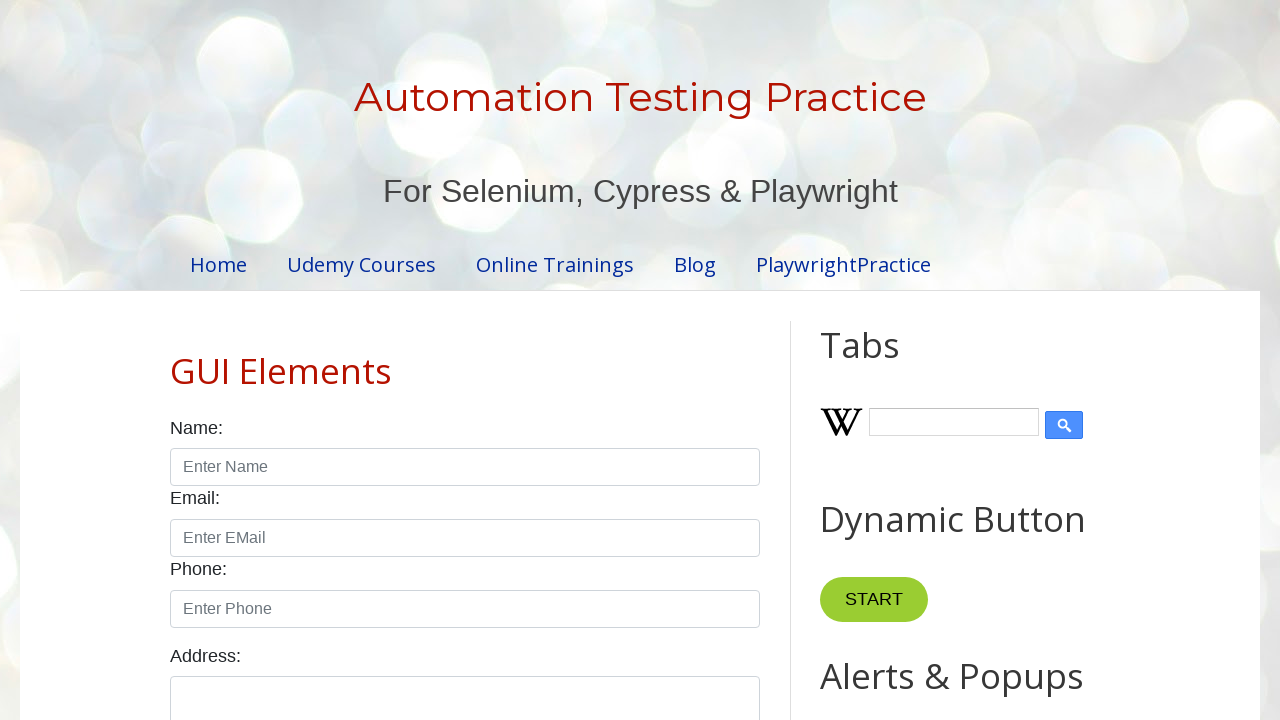

Located the Blog link element
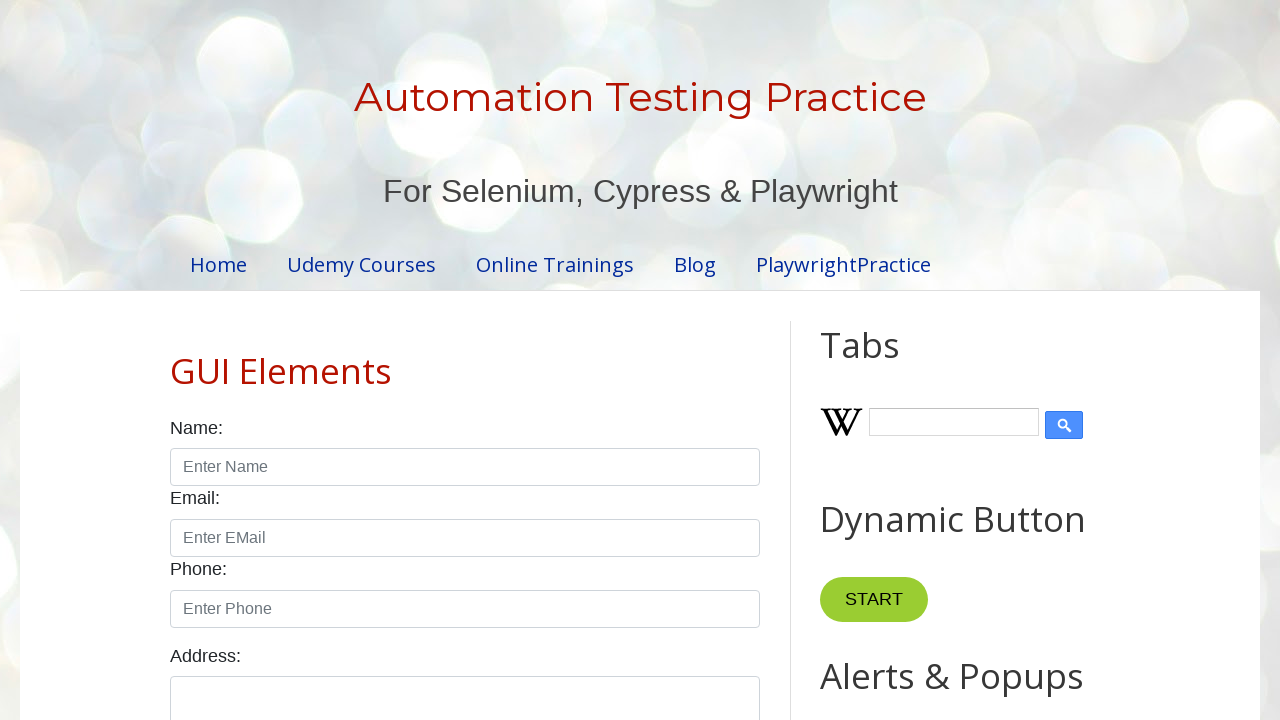

Clicked the Blog link with Ctrl modifier to open in new tab at (695, 264) on text=Blog >> nth=0
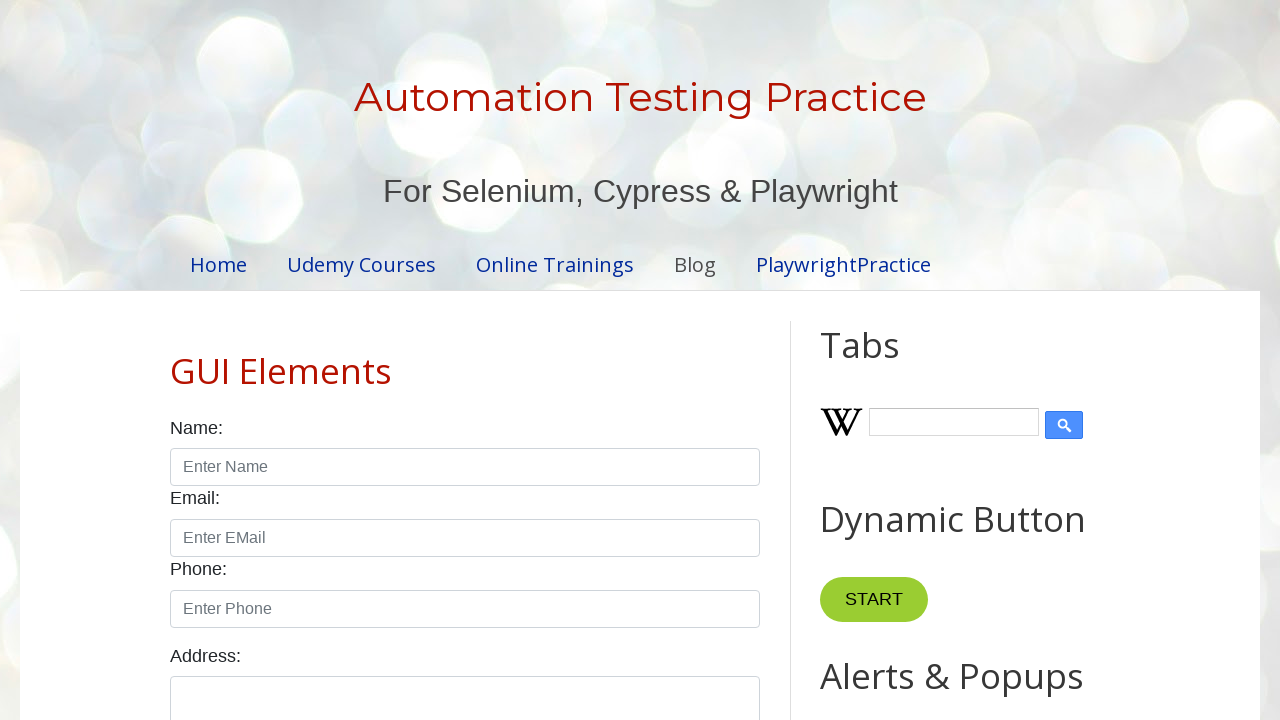

Waited 1 second for new tab to open
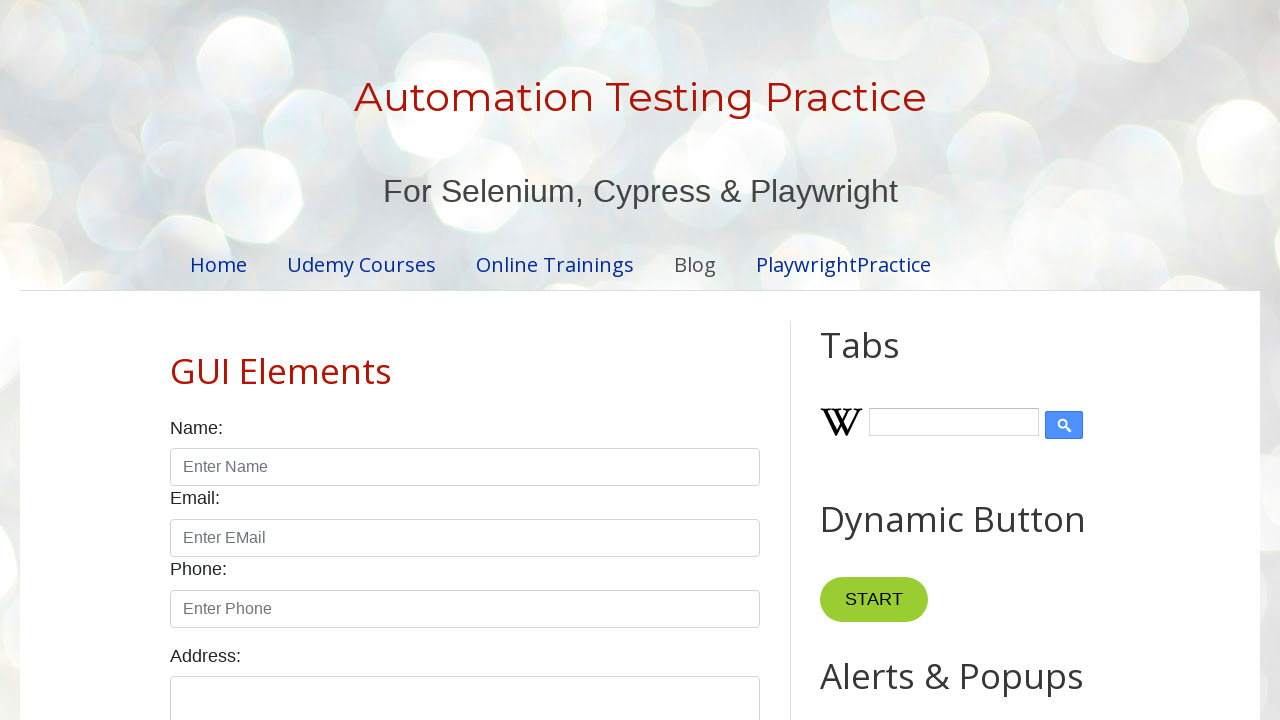

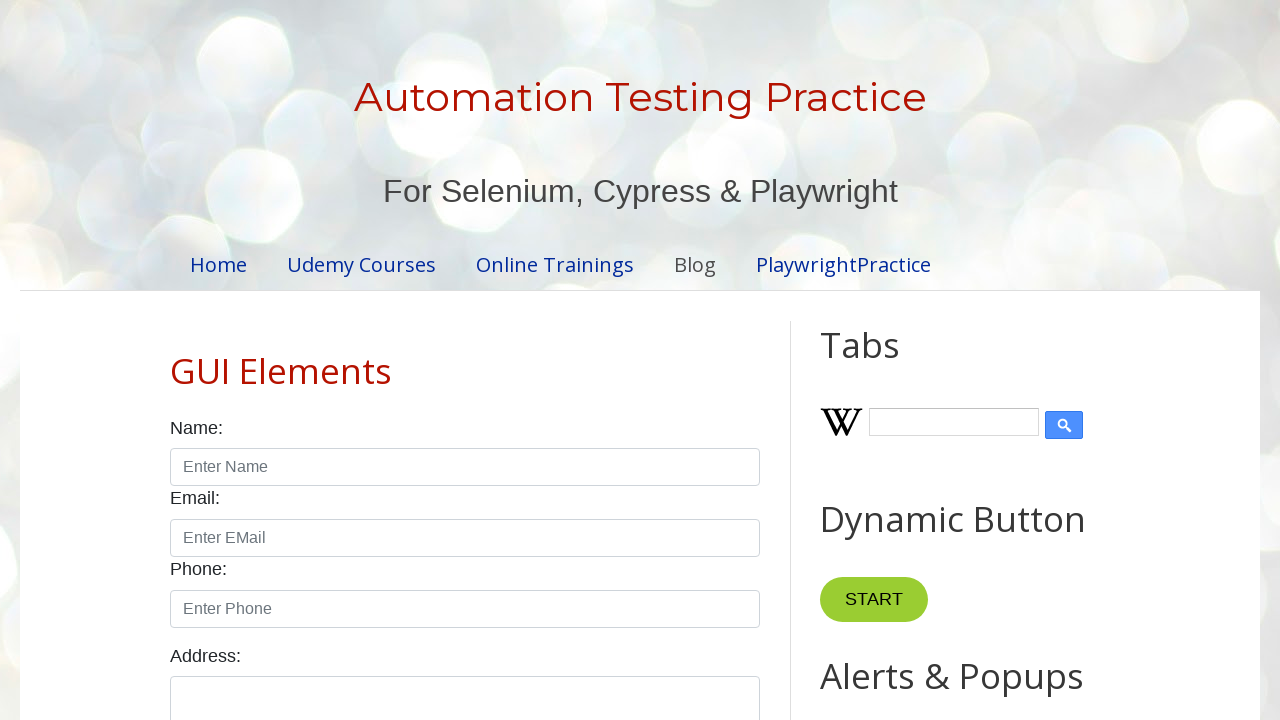